Tests navigation to the Tags page by clicking the Tags link and verifying the page loads

Starting URL: https://idvorkin.github.io/

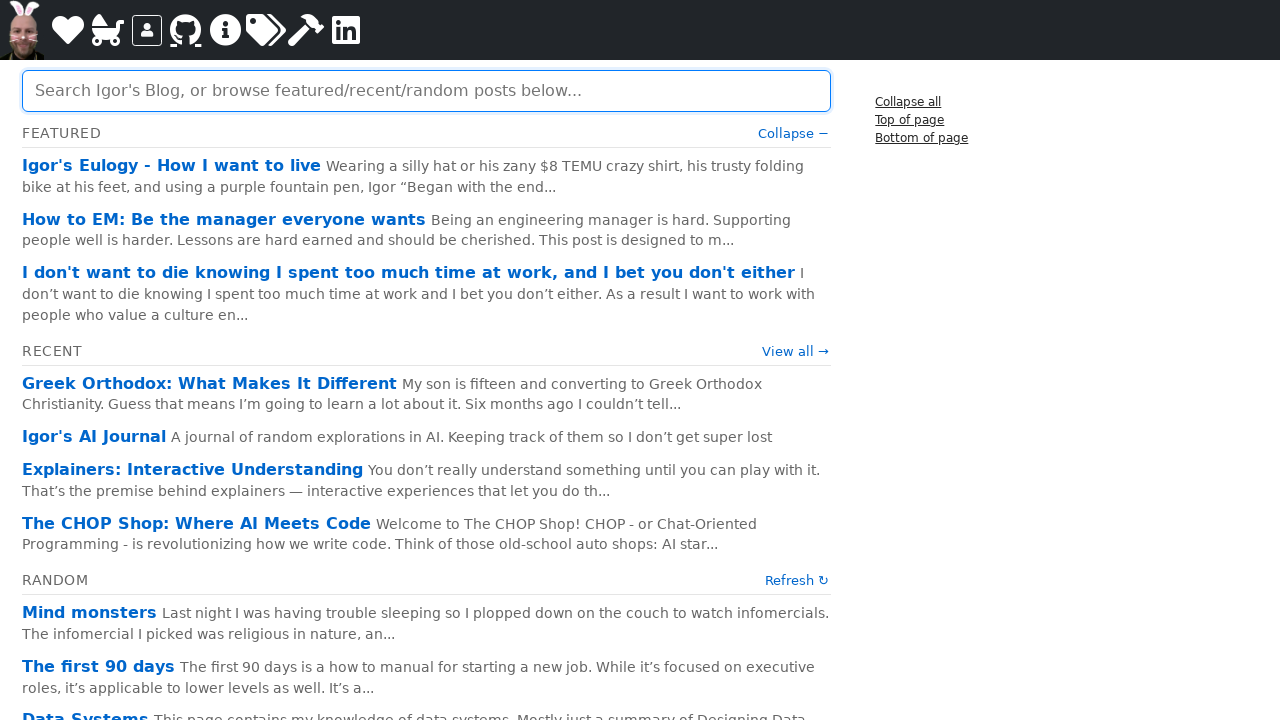

Clicked the Tags link at (266, 30) on a[href="/tags"]
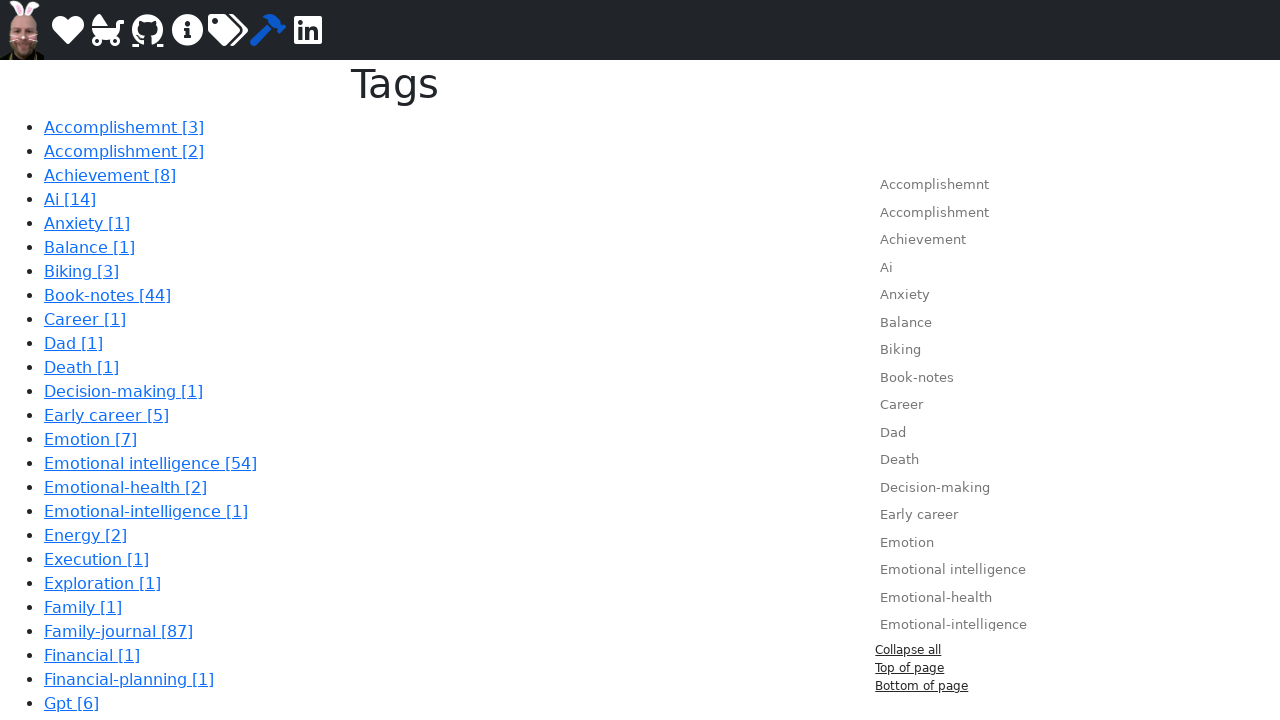

Waited for navigation to Tags page
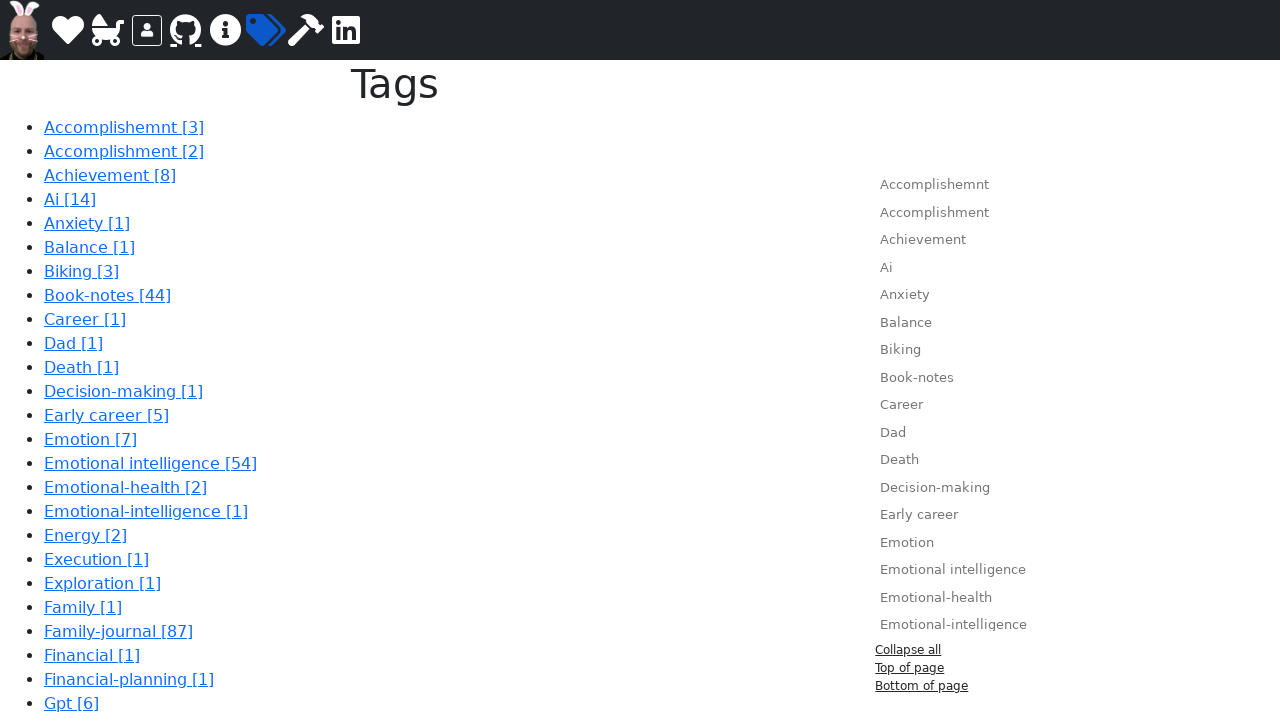

Tags page loaded successfully
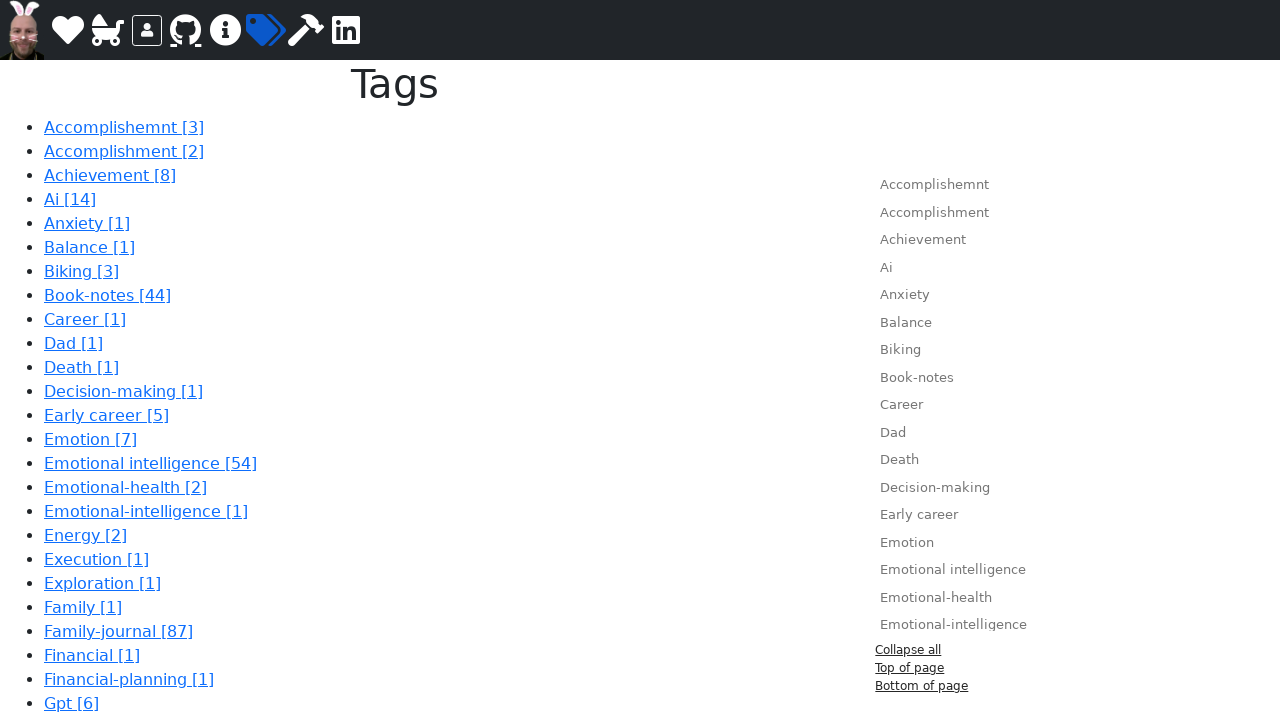

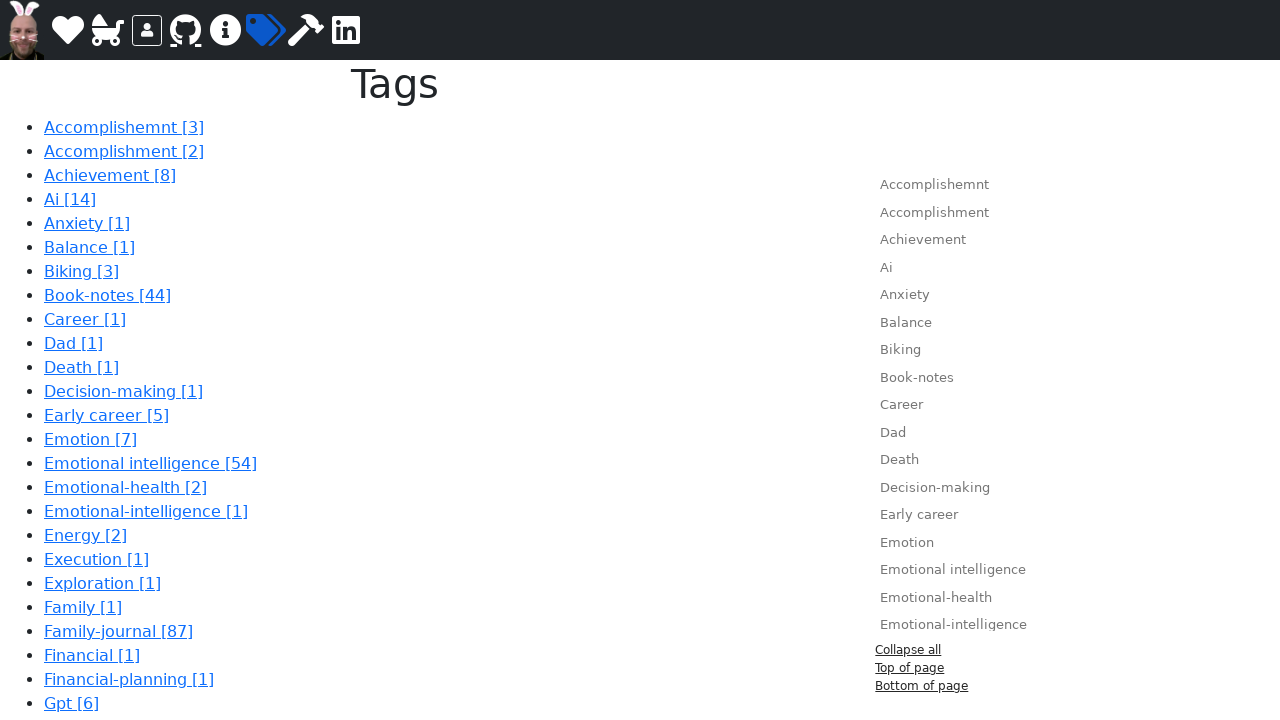